Tests registration form validation when username ends with spaces (postfix spaces)

Starting URL: https://anatoly-karpovich.github.io/demo-login-form/

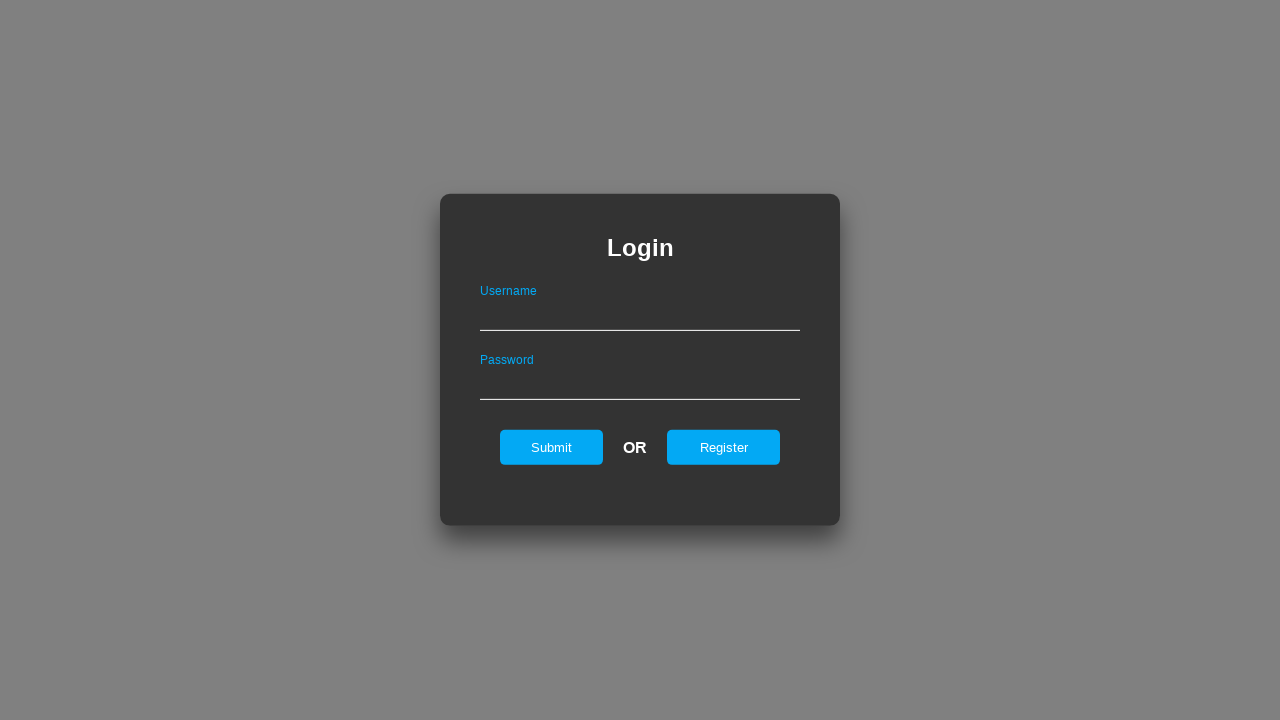

Clicked register link to show registration form at (724, 447) on #registerOnLogin
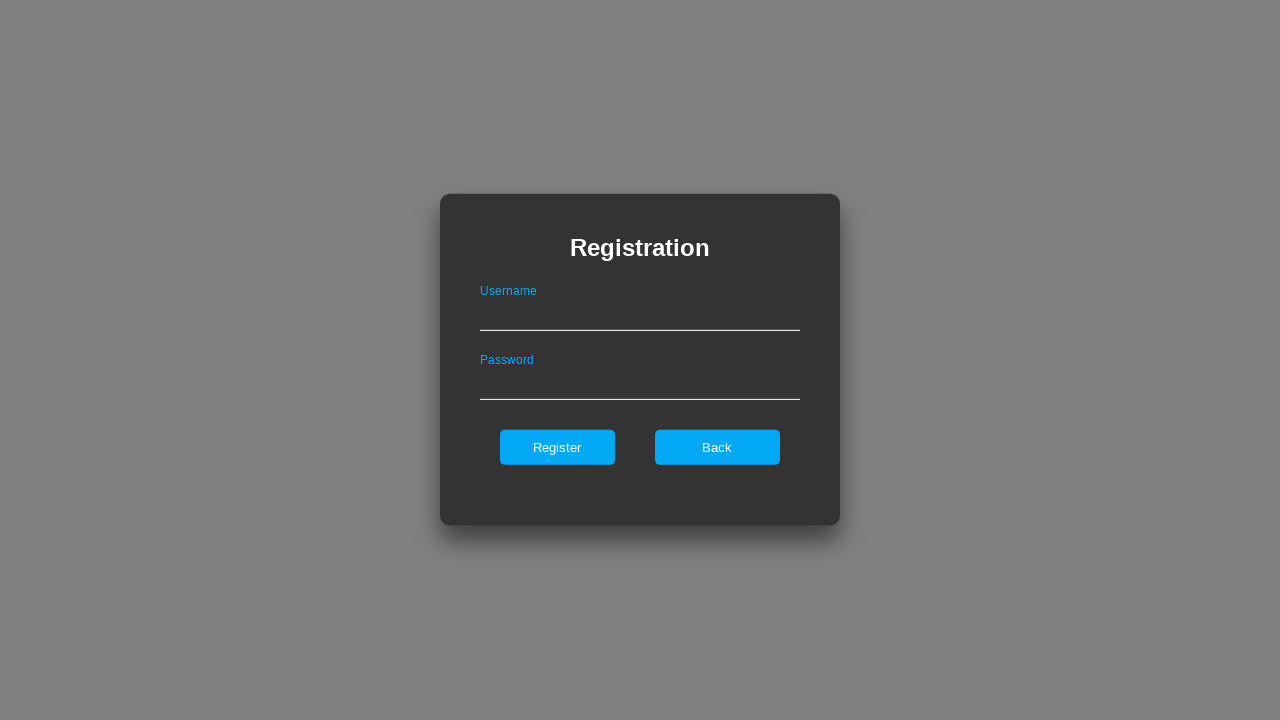

Removed maxlength attribute from username field
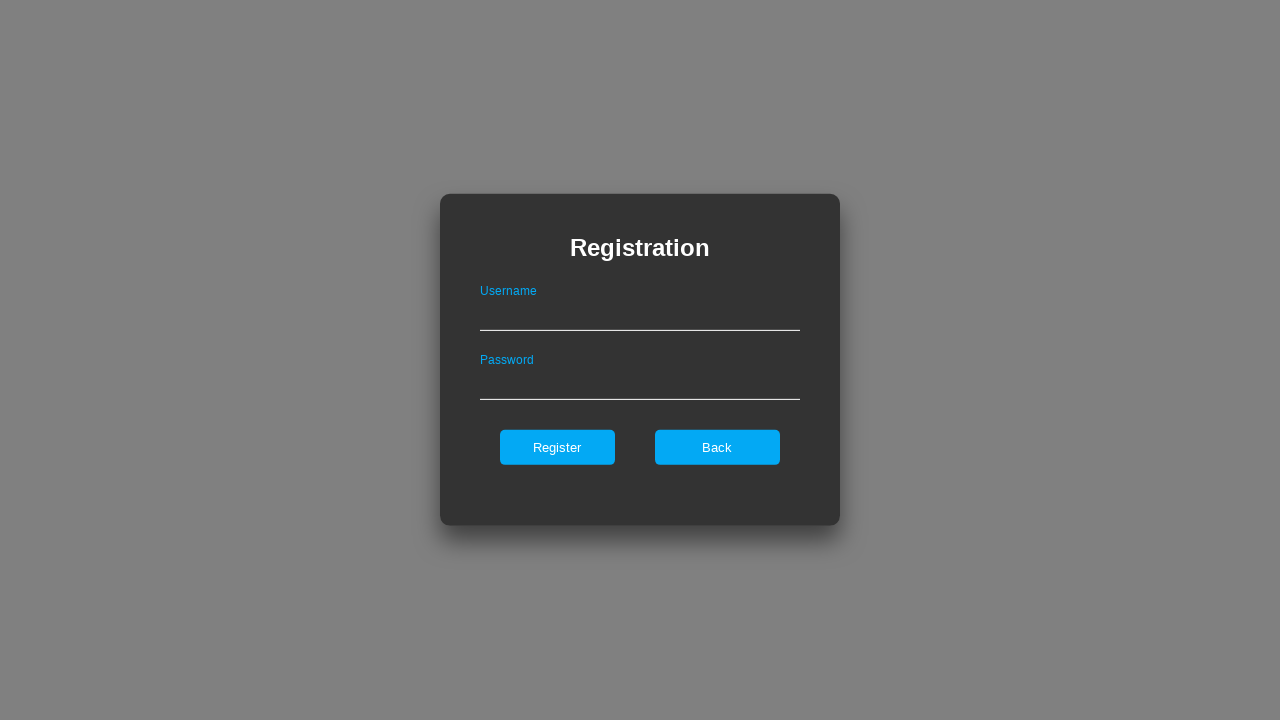

Removed maxlength attribute from password field
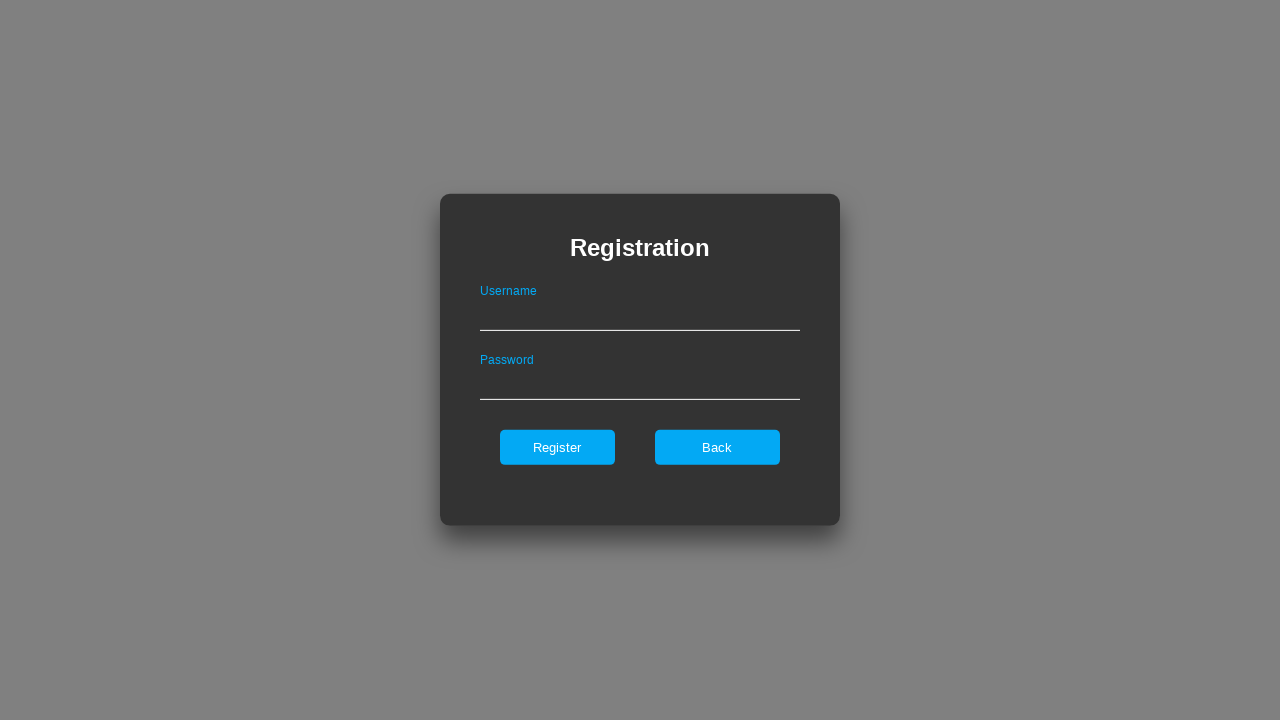

Filled username field with 'Abcqwenrty ' (ending with postfix space) on .registerForm #userNameOnRegister
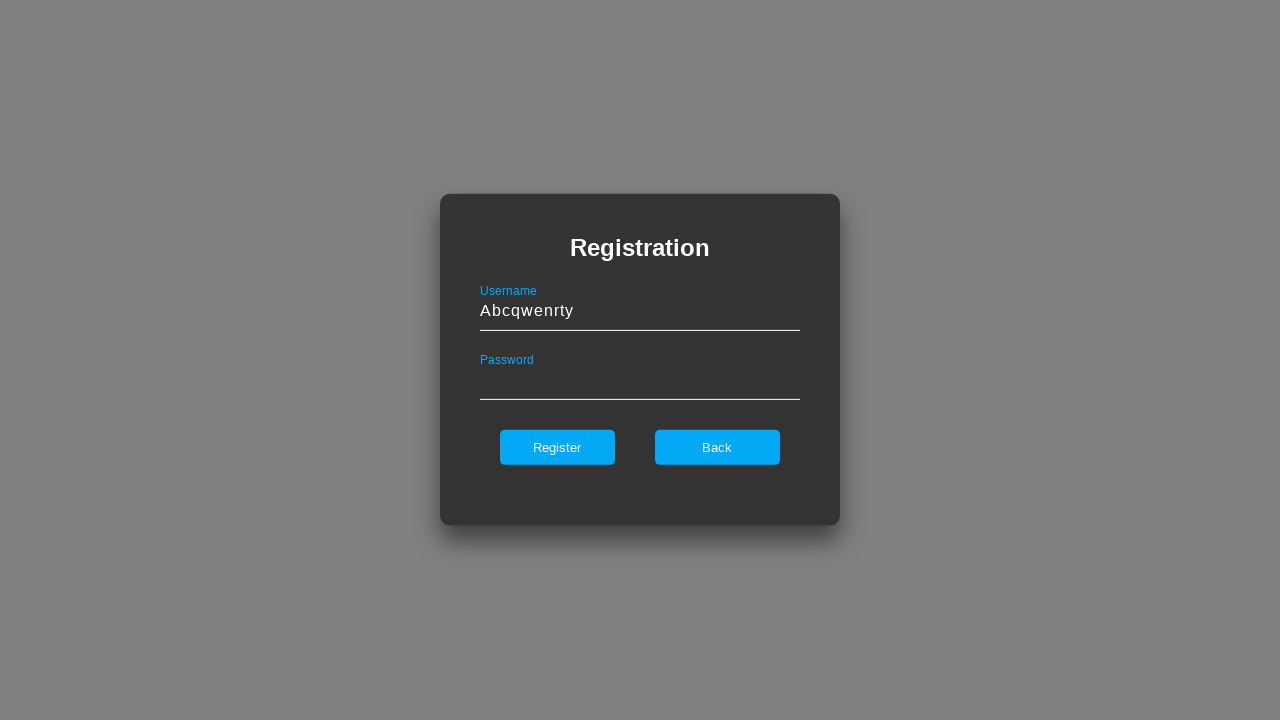

Filled password field with 'QWErty12345678' on .registerForm #passwordOnRegister
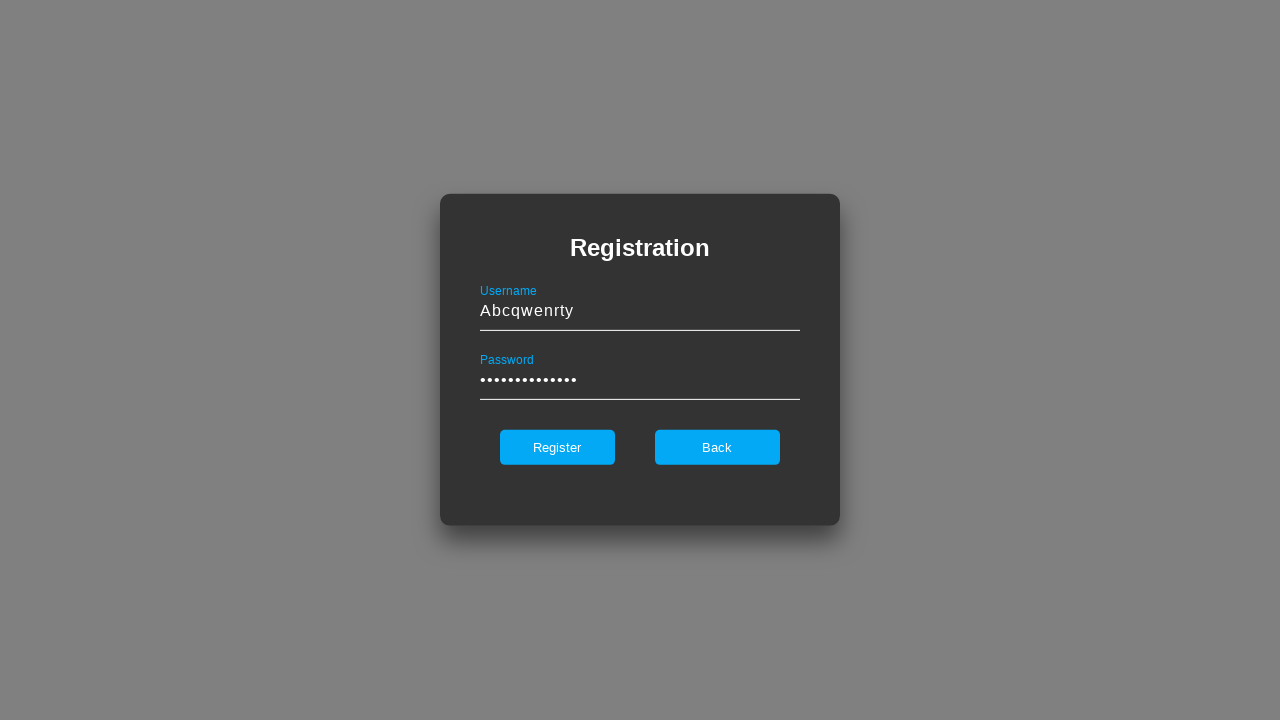

Clicked register button at (557, 447) on .registerForm #register
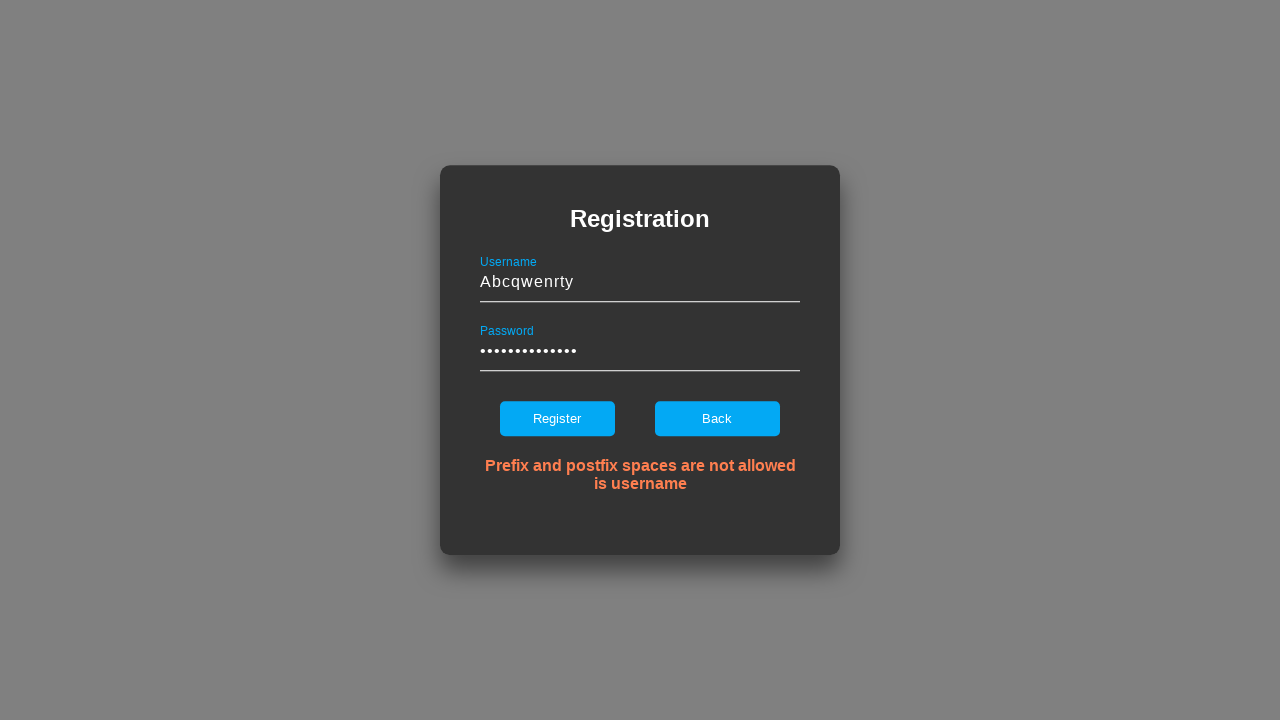

Verified error message displays: 'Prefix and postfix spaces are not allowed is username'
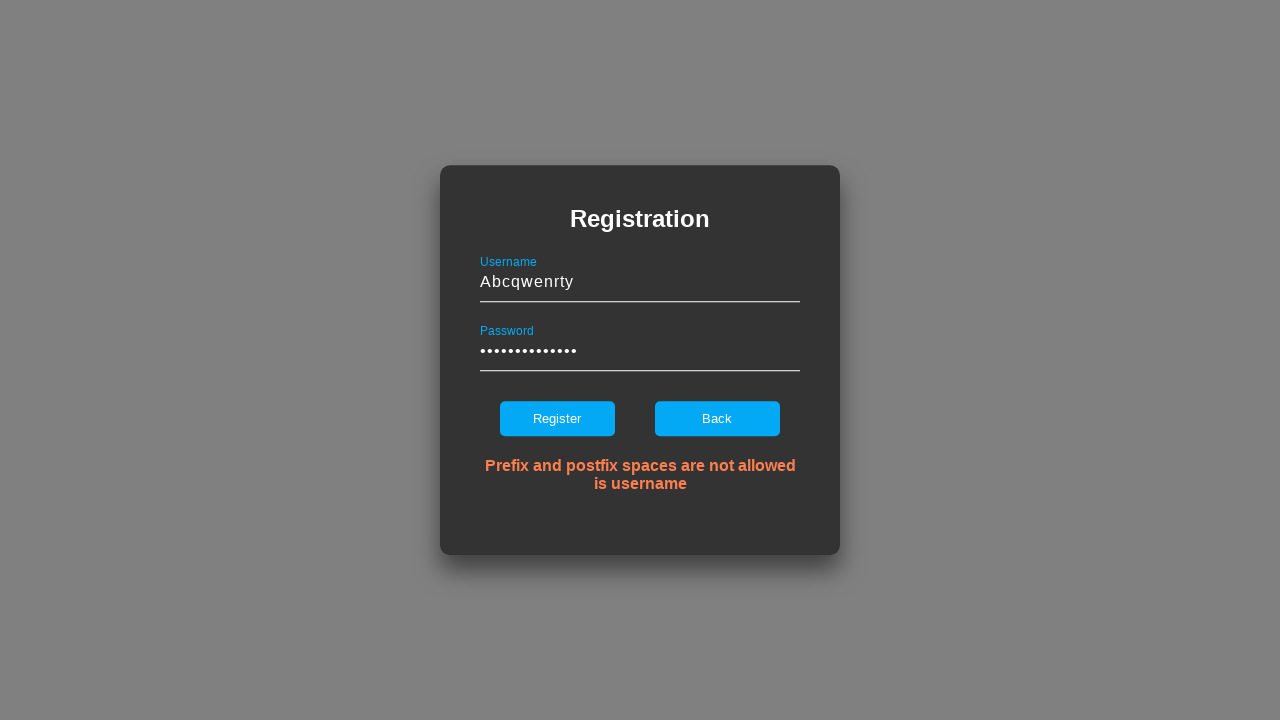

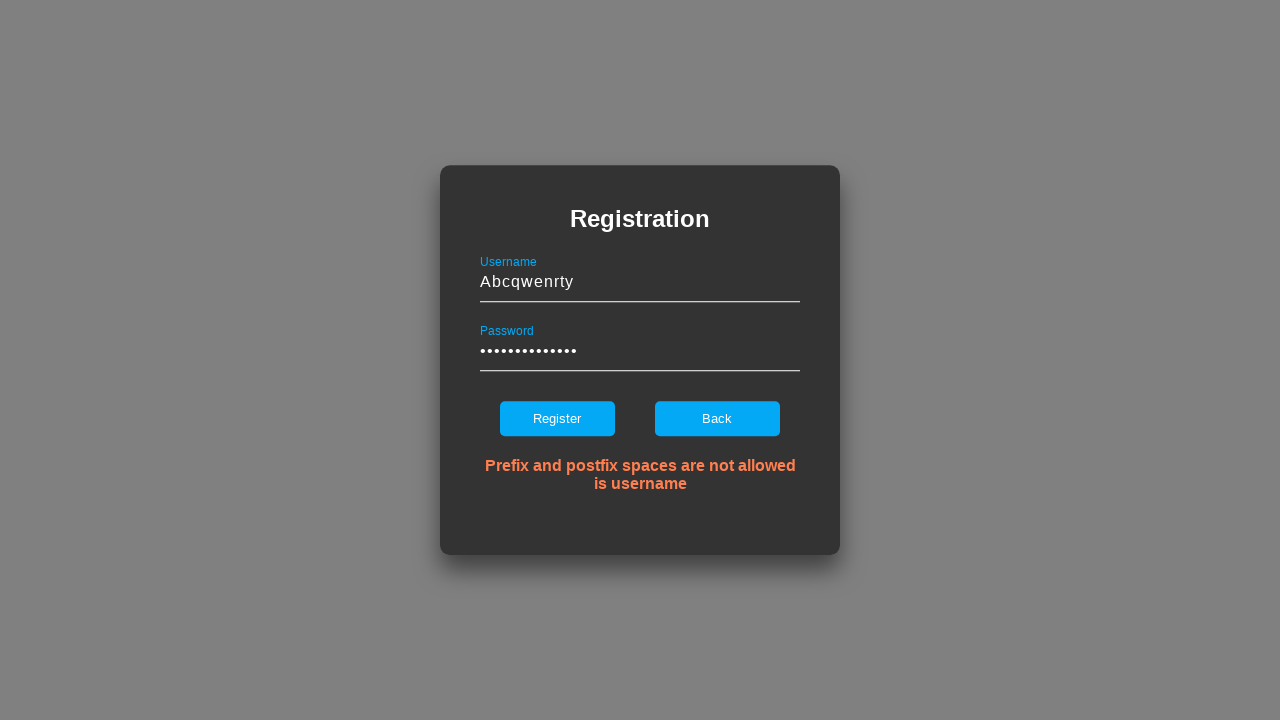